Tests a todo application by checking off items, adding a new todo item, and archiving completed todos

Starting URL: https://crossbrowsertesting.github.io/todo-app.html

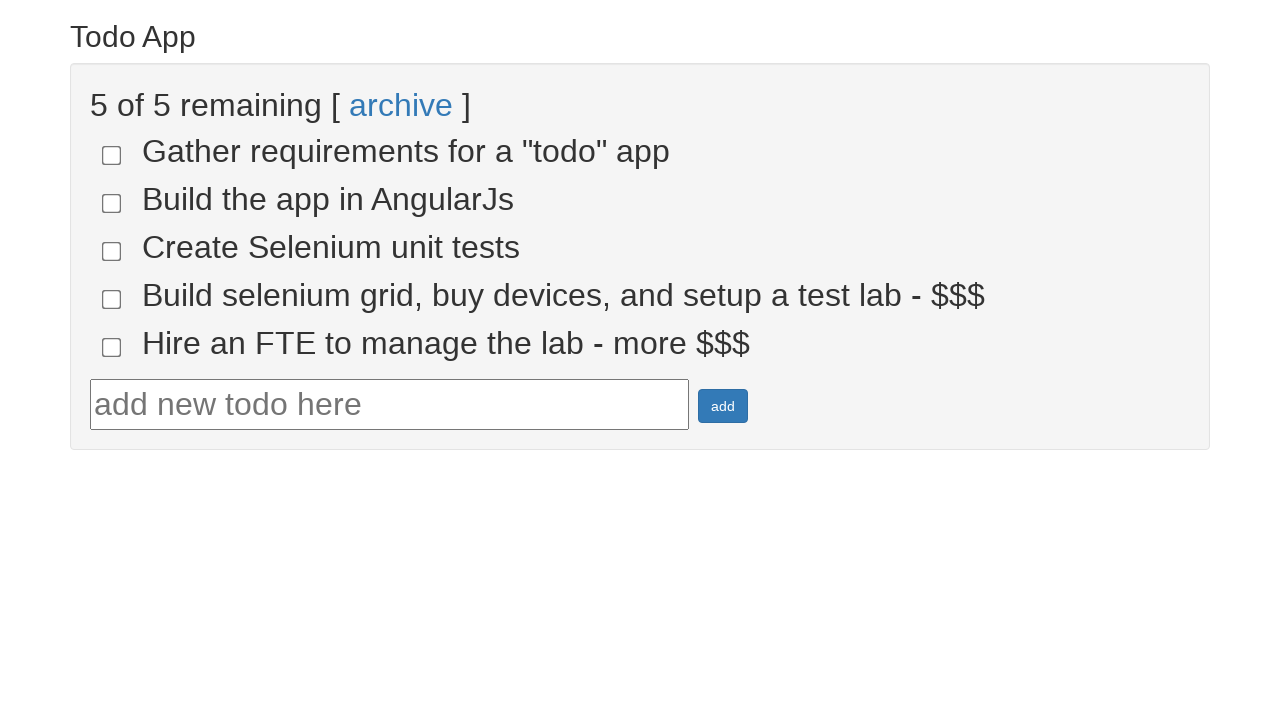

Navigated to todo application
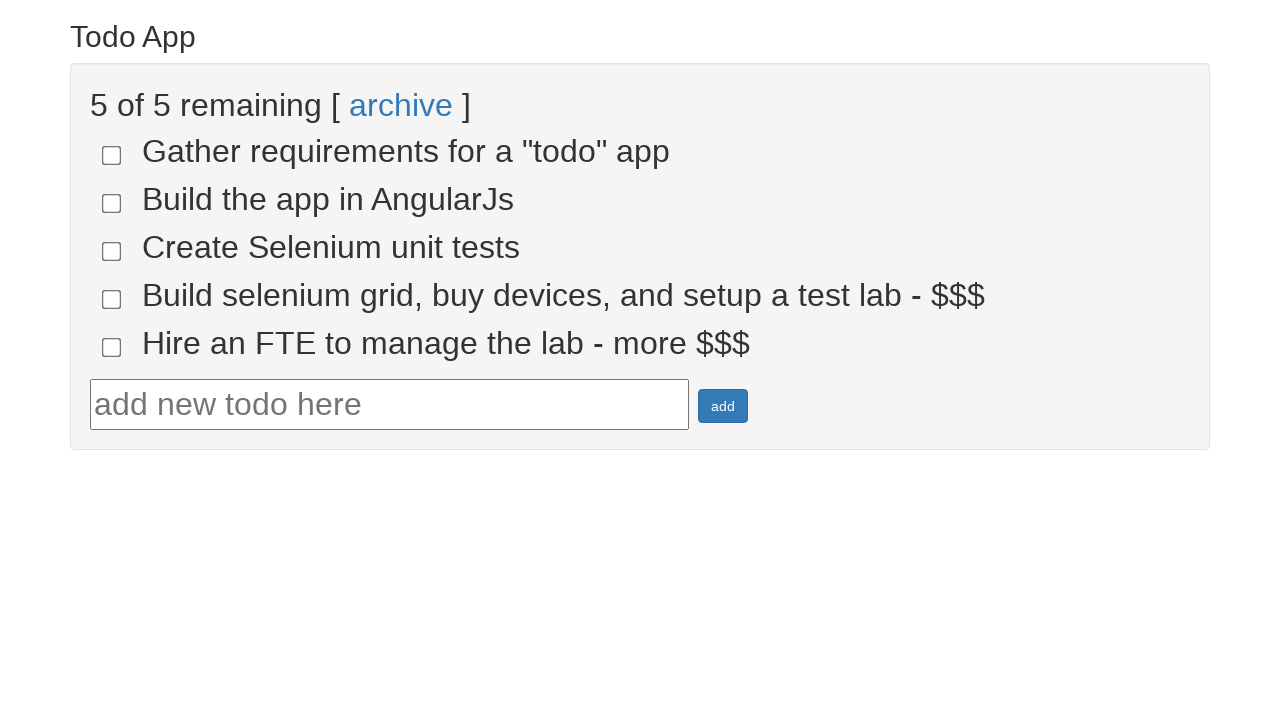

Checked off todo item 4 at (112, 299) on input[name='todo-4']
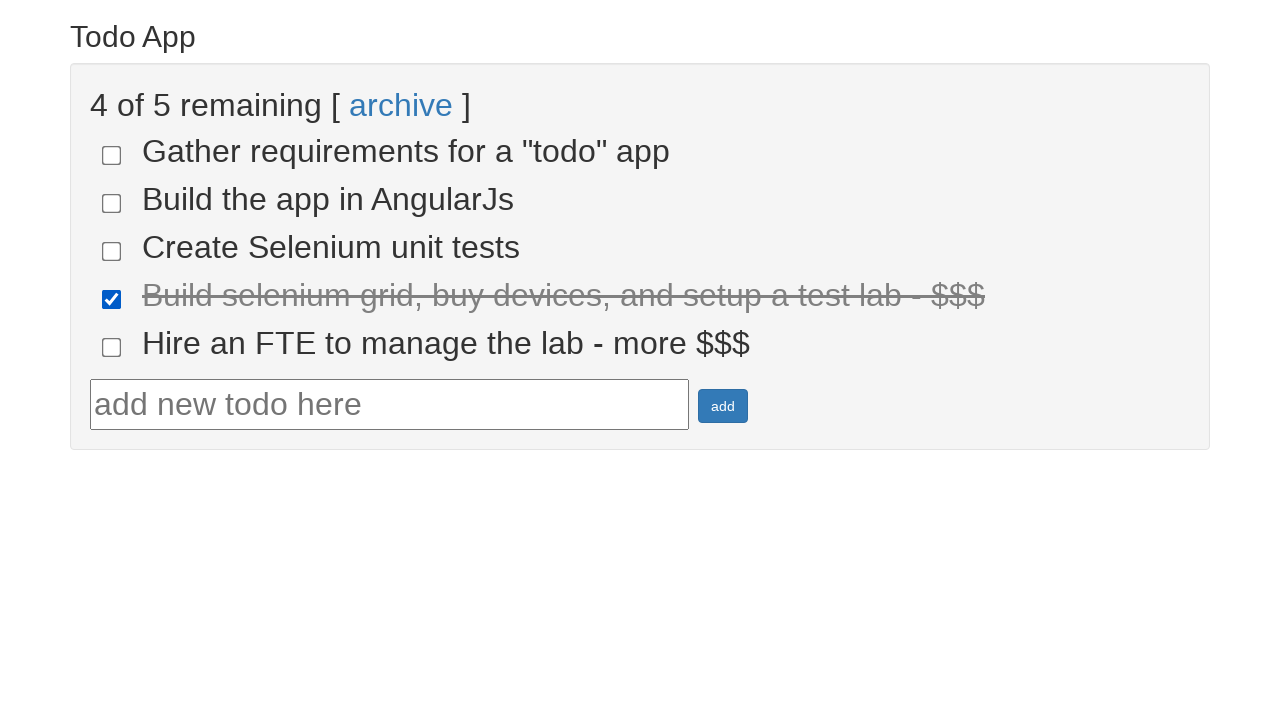

Checked off todo item 5 at (112, 347) on input[name='todo-5']
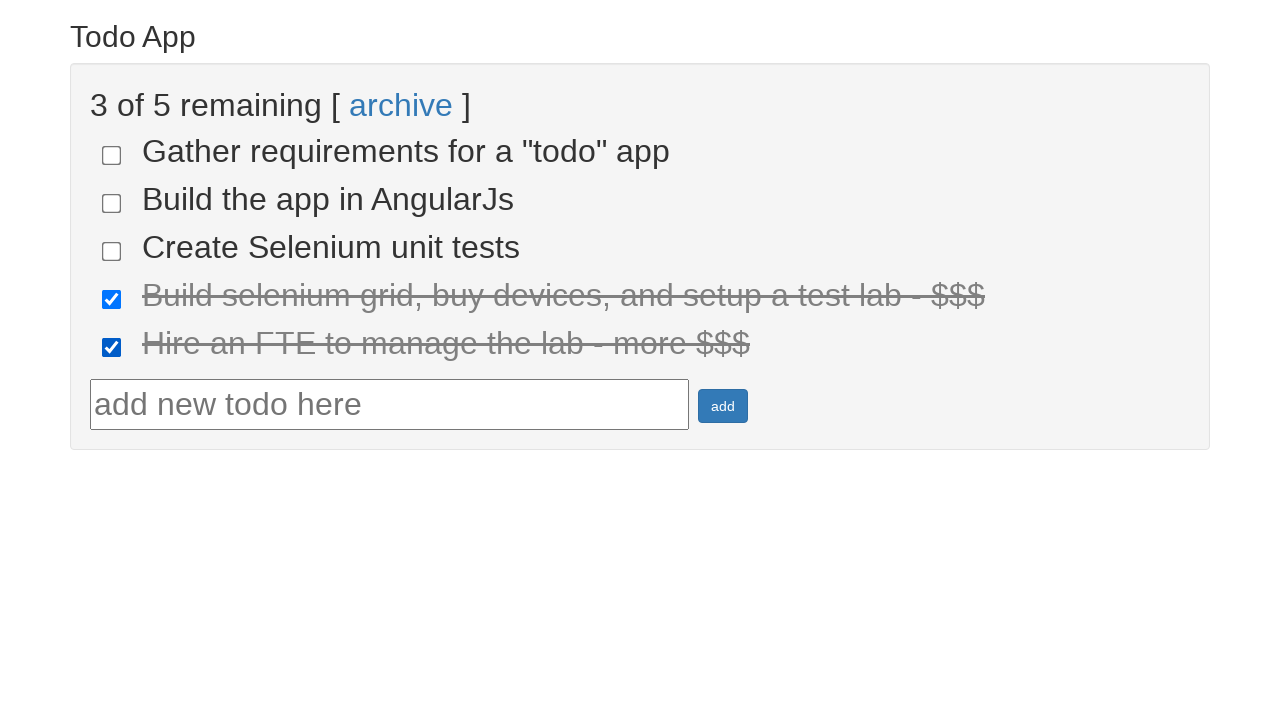

Verified 2 items are marked as done
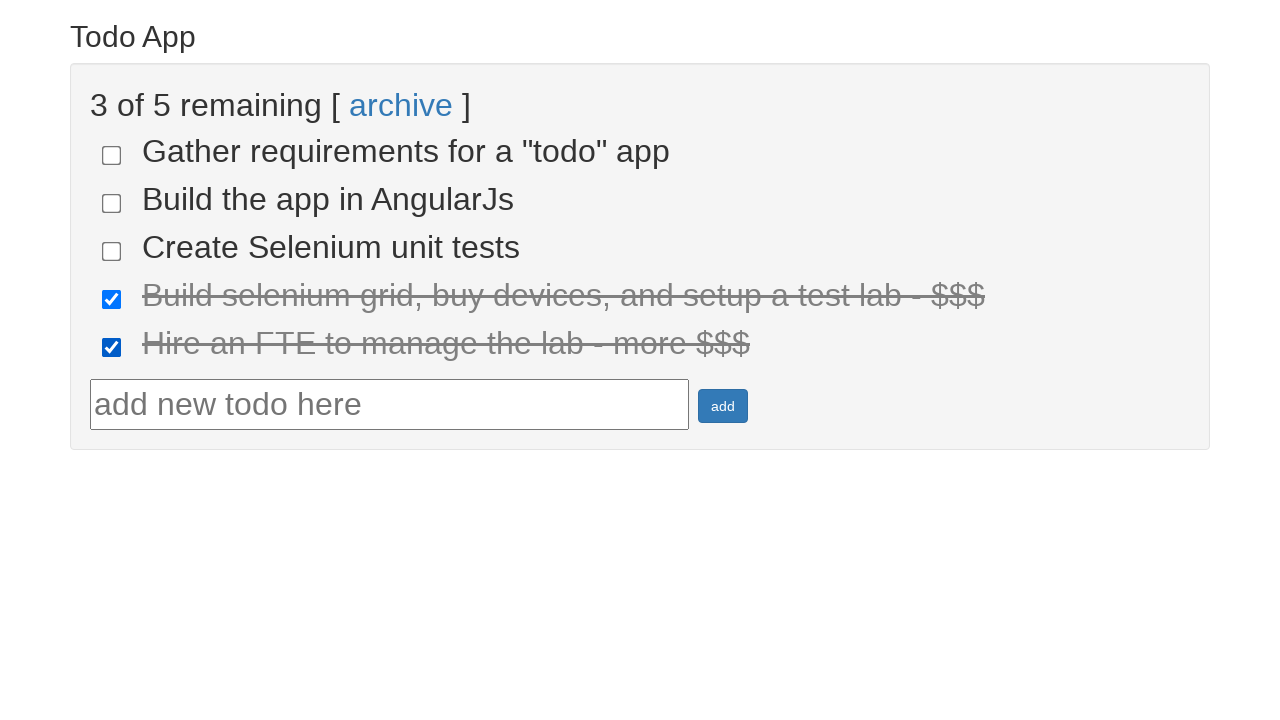

Filled todo text field with 'sdfg' on #todotext
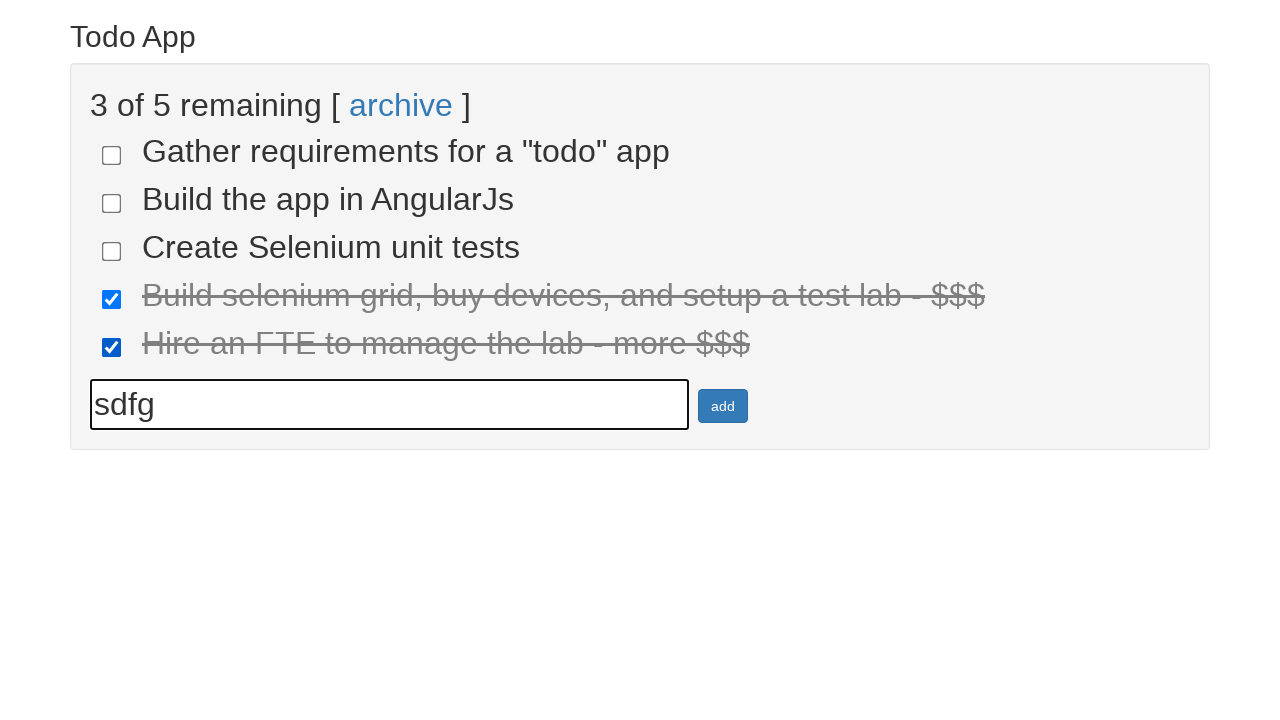

Pressed Enter to add new todo item on #todotext
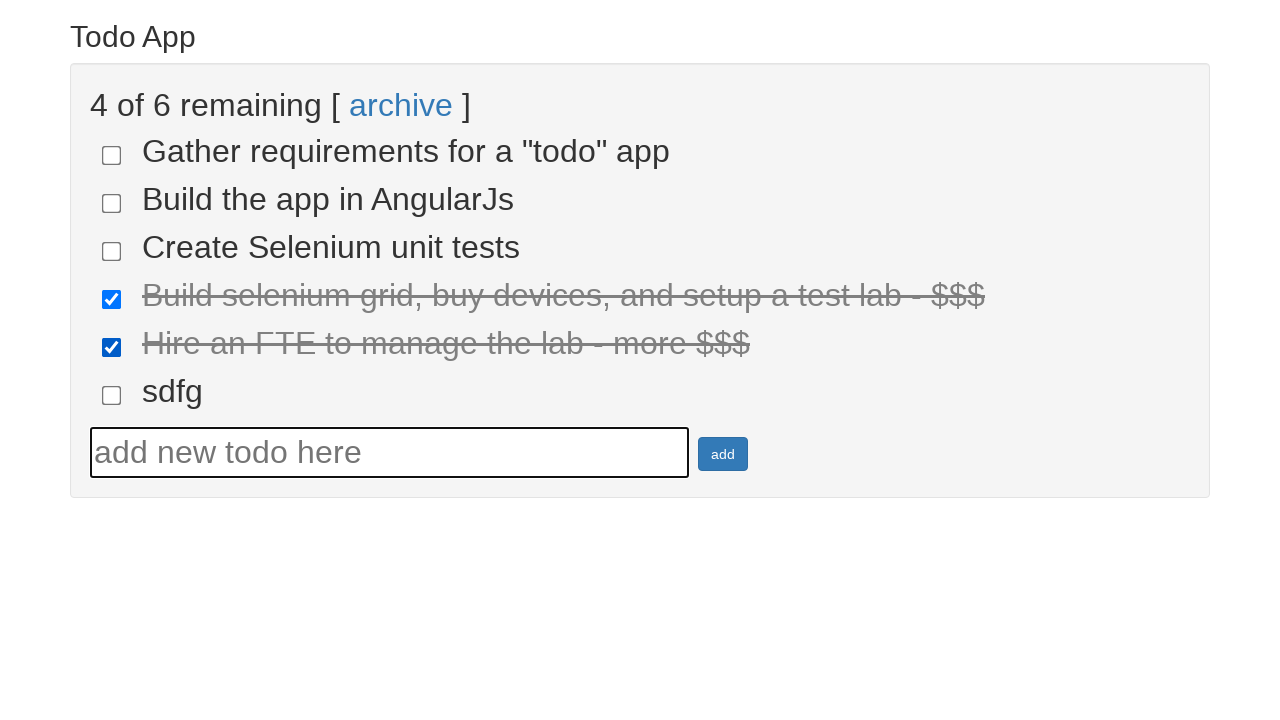

Verified new todo item 'sdfg' was added
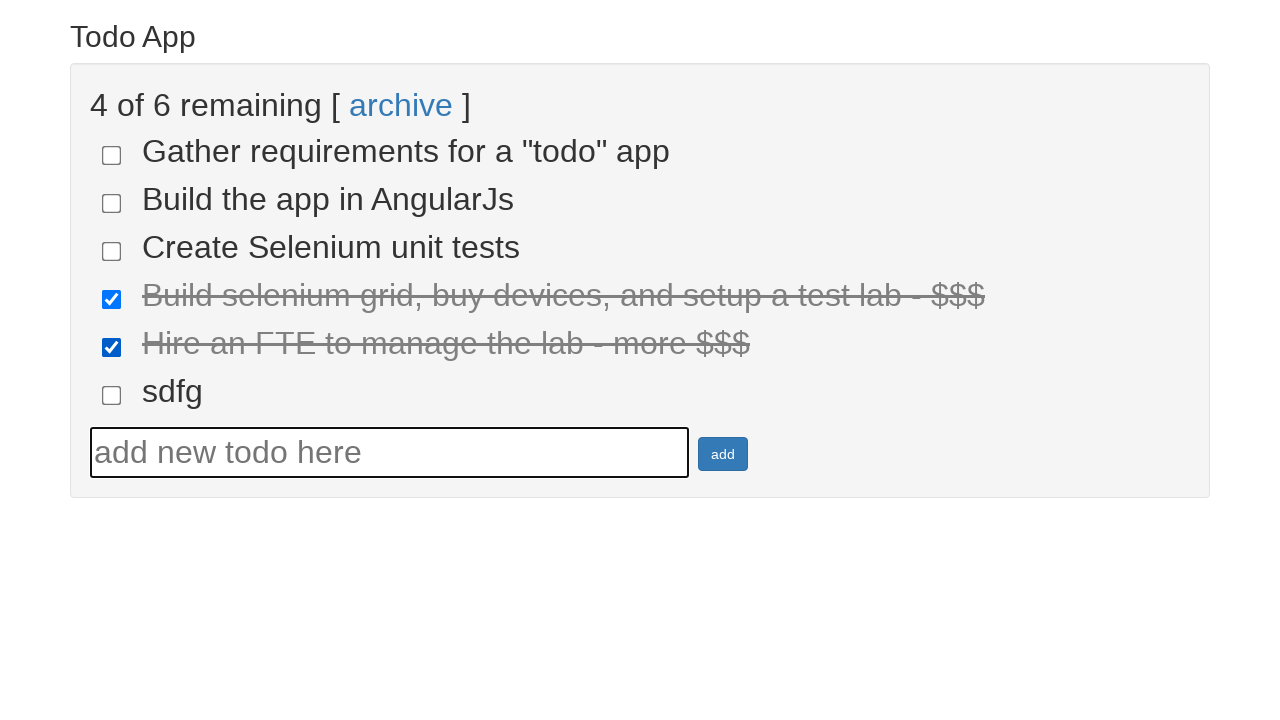

Clicked archive link to remove completed todos at (401, 105) on a:has-text('archive')
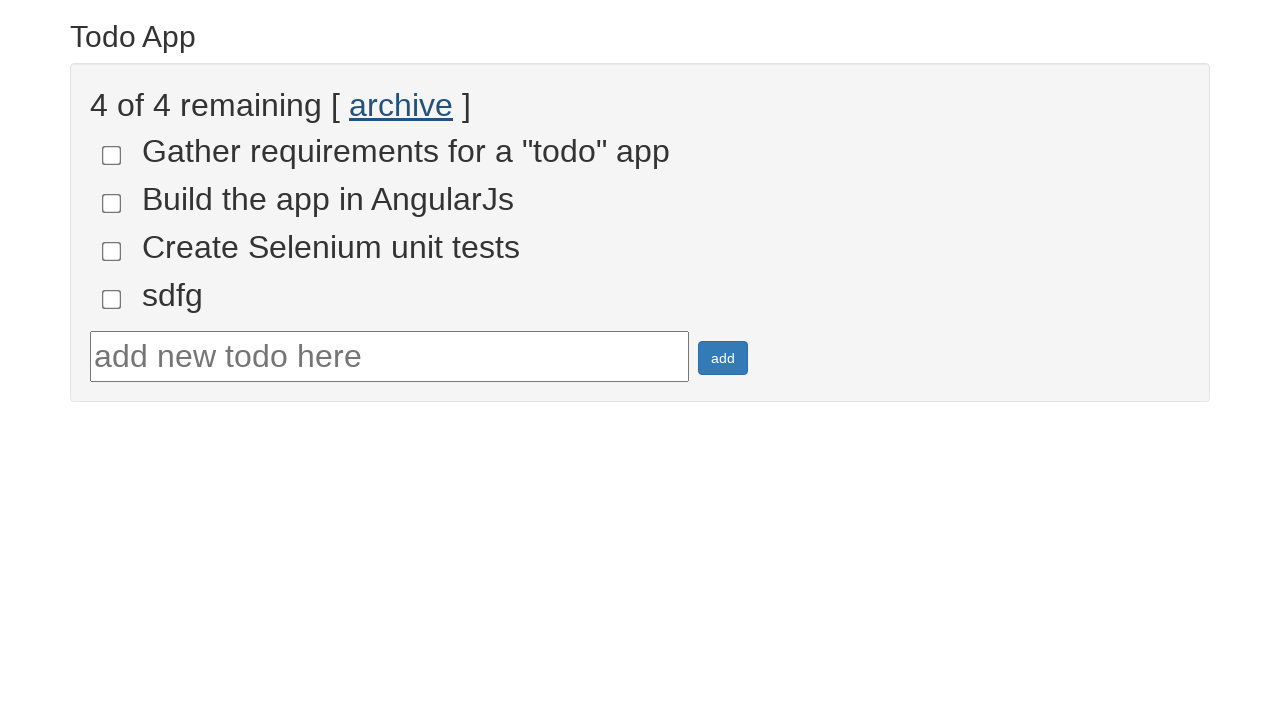

Verified completed todos were archived and removed
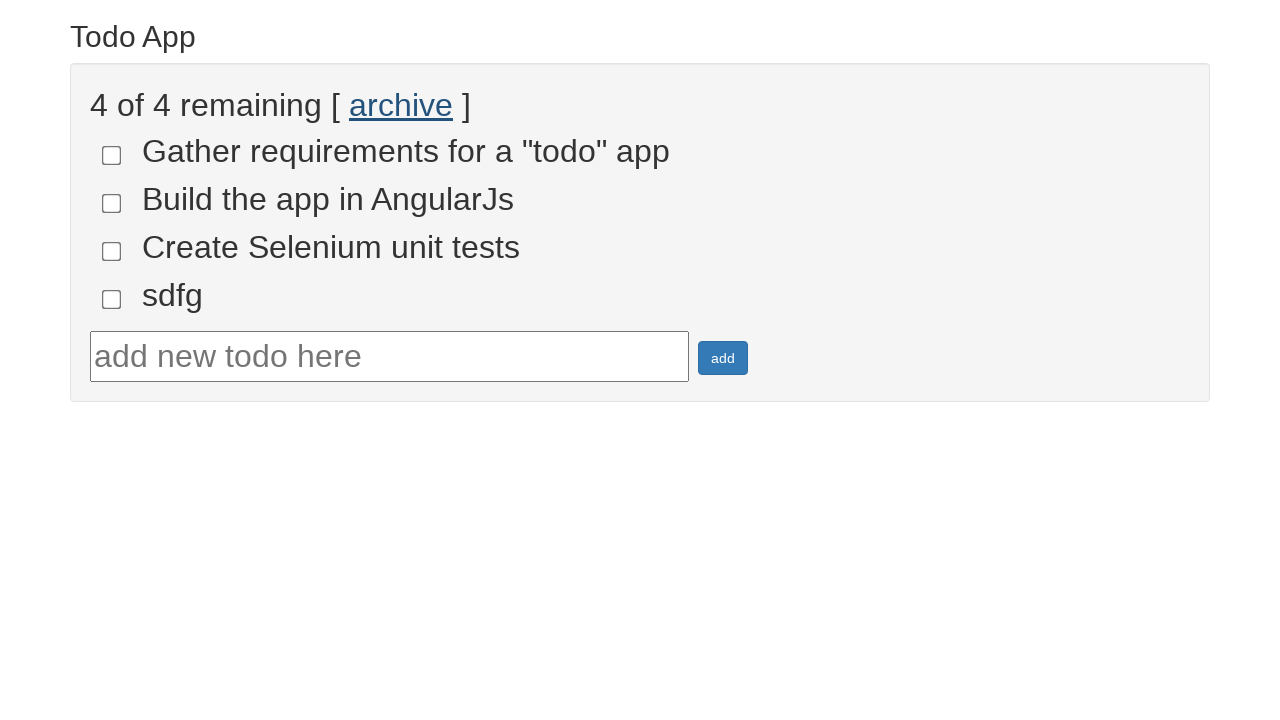

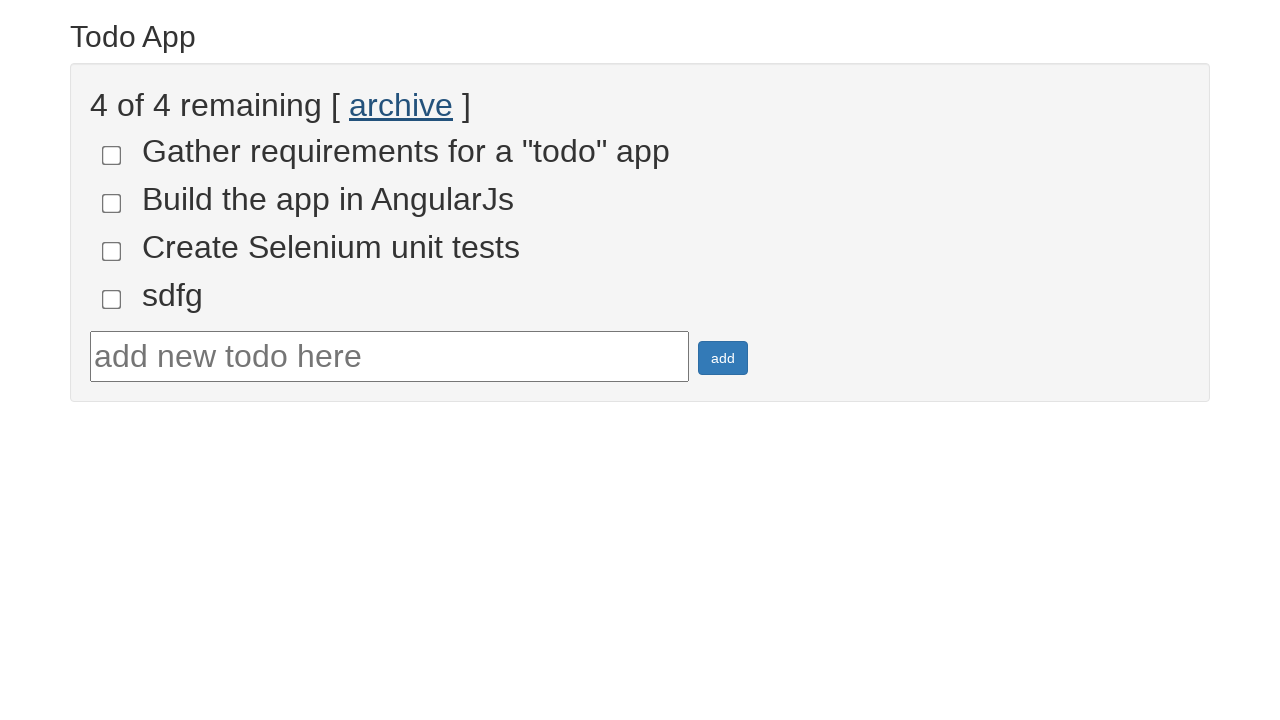